Navigates to the DemoQA automation practice form page and adjusts the page zoom level

Starting URL: https://demoqa.com/automation-practice-form

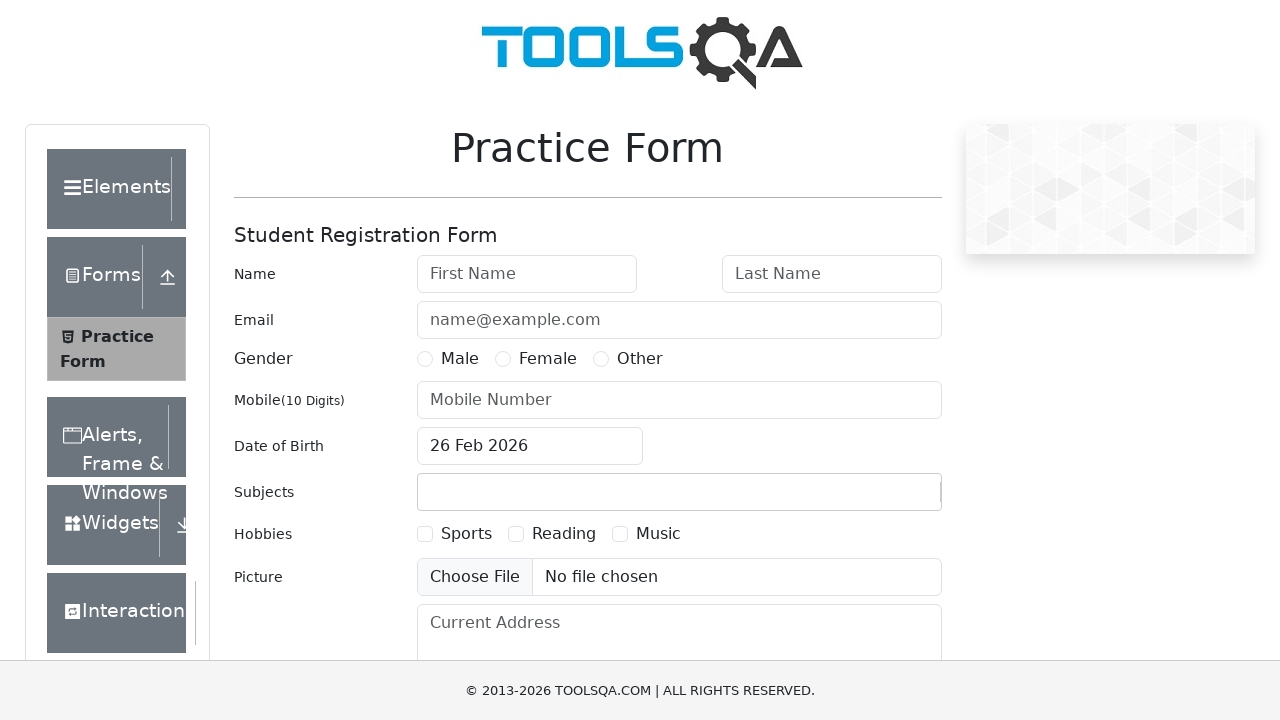

Navigated to DemoQA automation practice form page
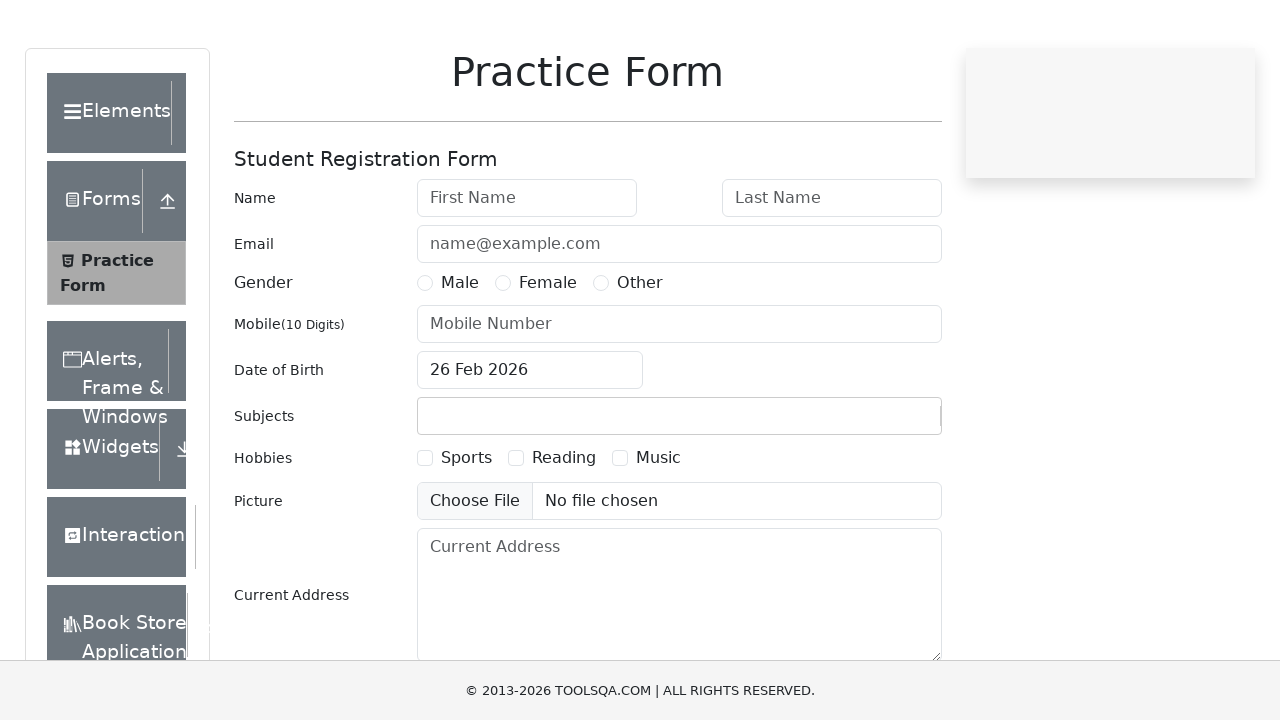

Adjusted page zoom level to 10%
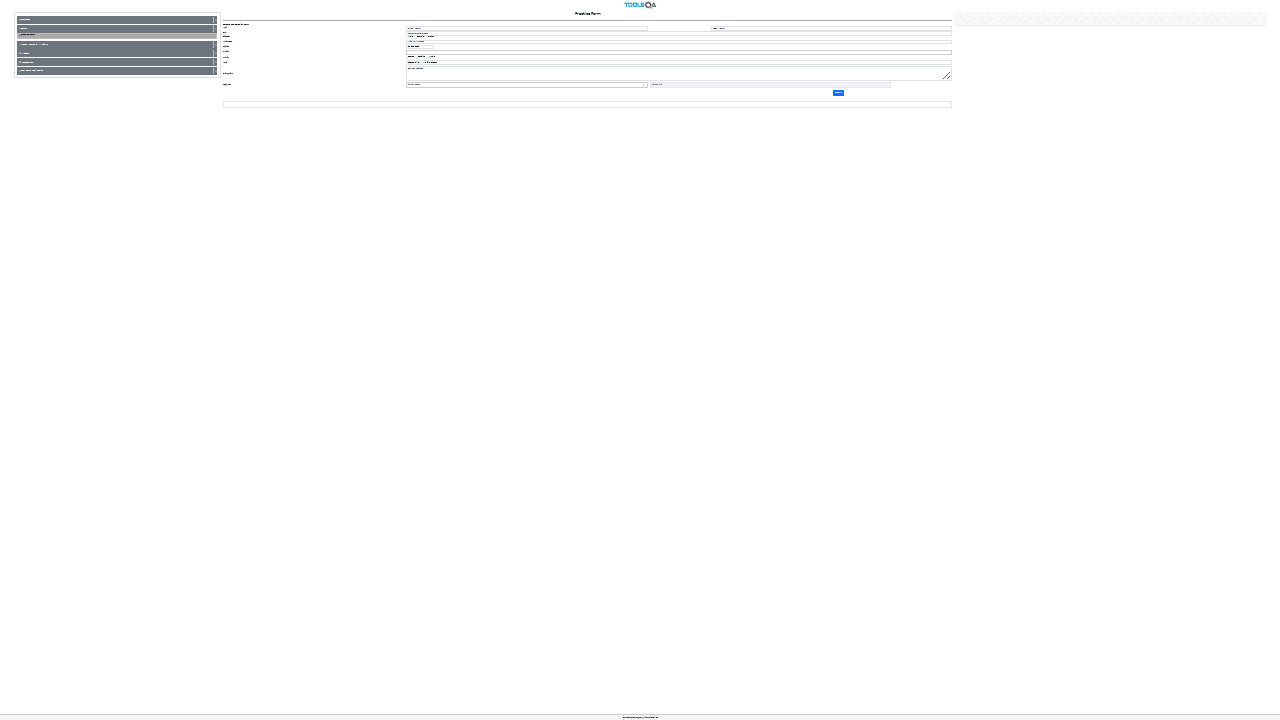

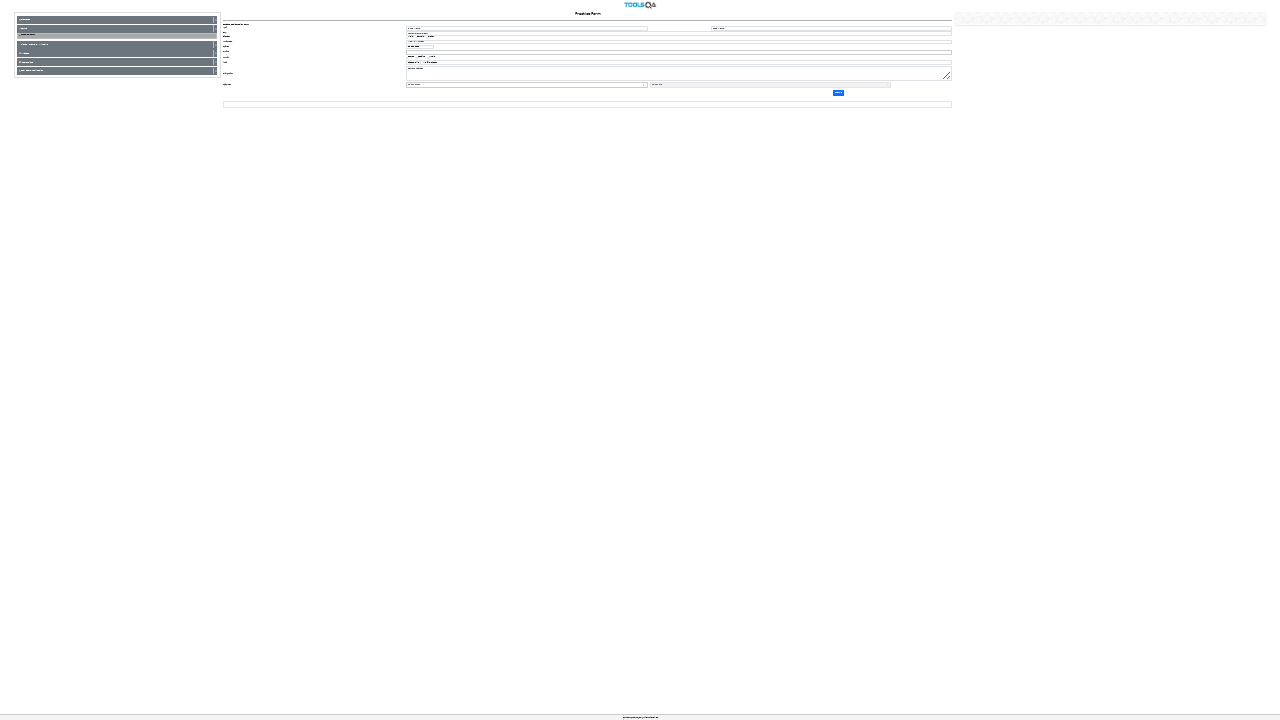